Tests finding and clicking a link by its calculated text value, then fills out a form with first name, last name, and country fields

Starting URL: http://suninjuly.github.io/find_link_text

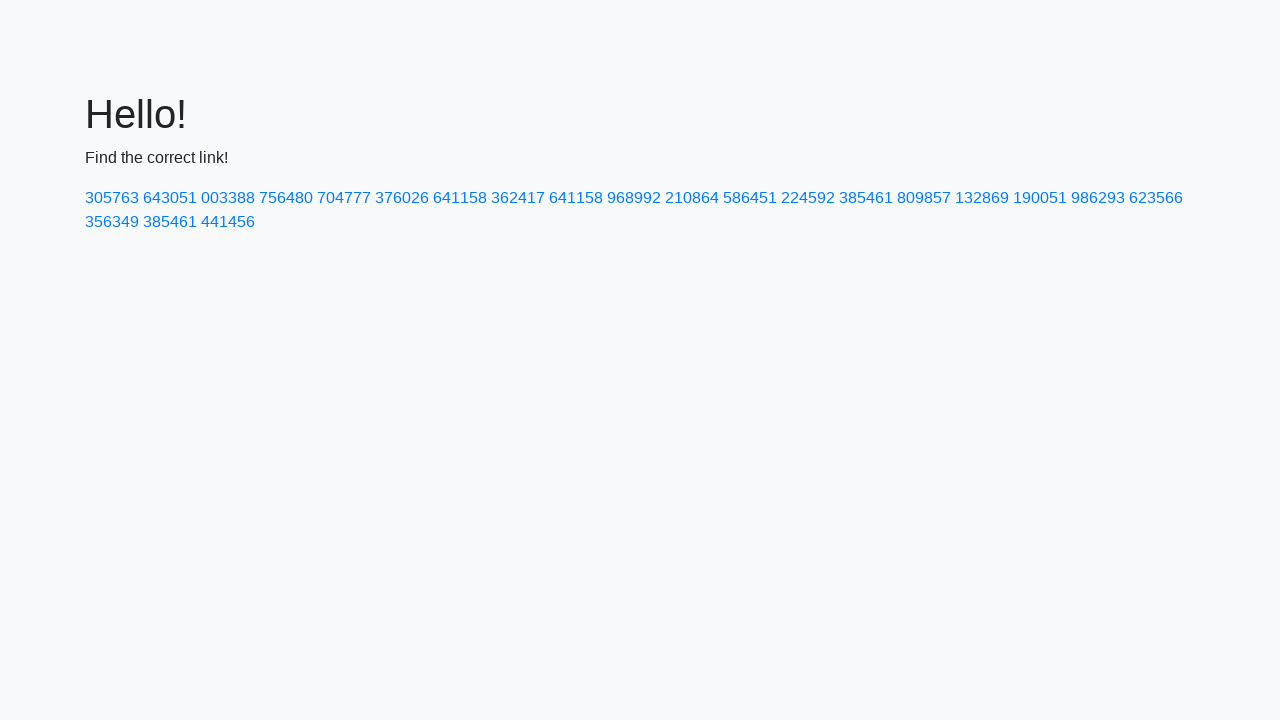

Clicked link with calculated text value '224592' at (808, 198) on text=224592
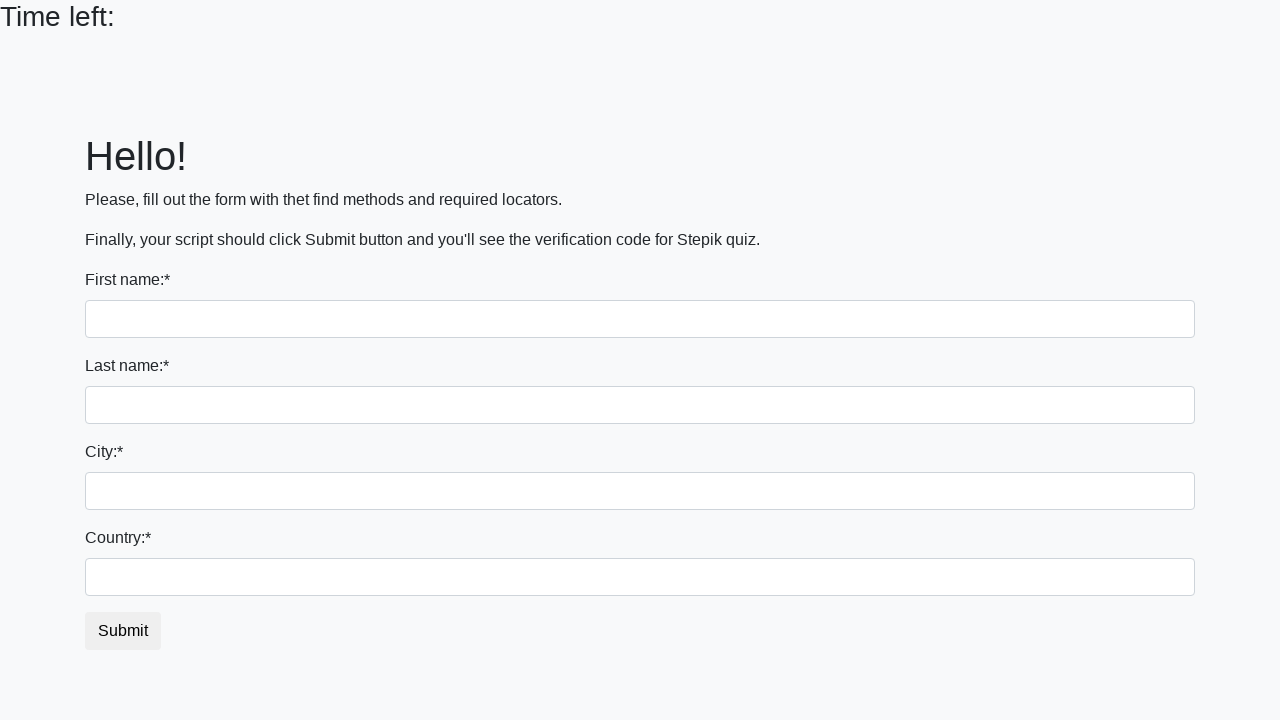

Filled first name field with 'Ivan' on input[name='first_name']
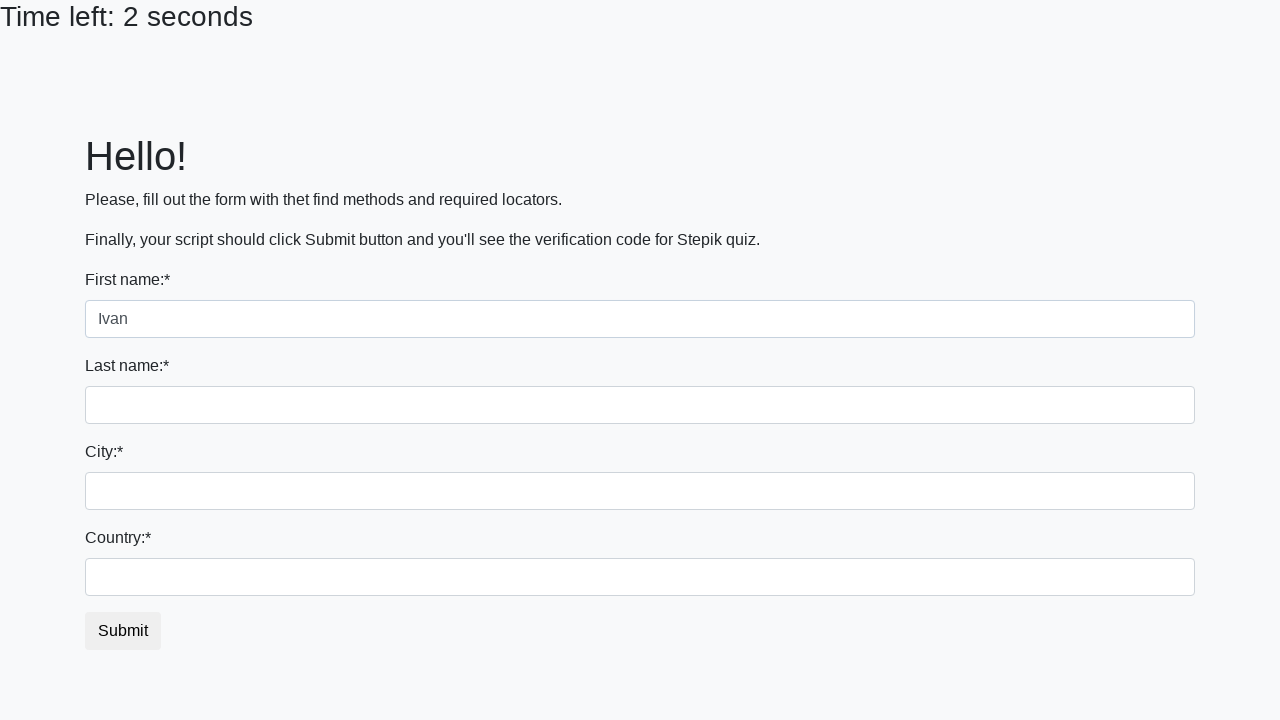

Filled last name field with 'Petrov' on input[name='last_name']
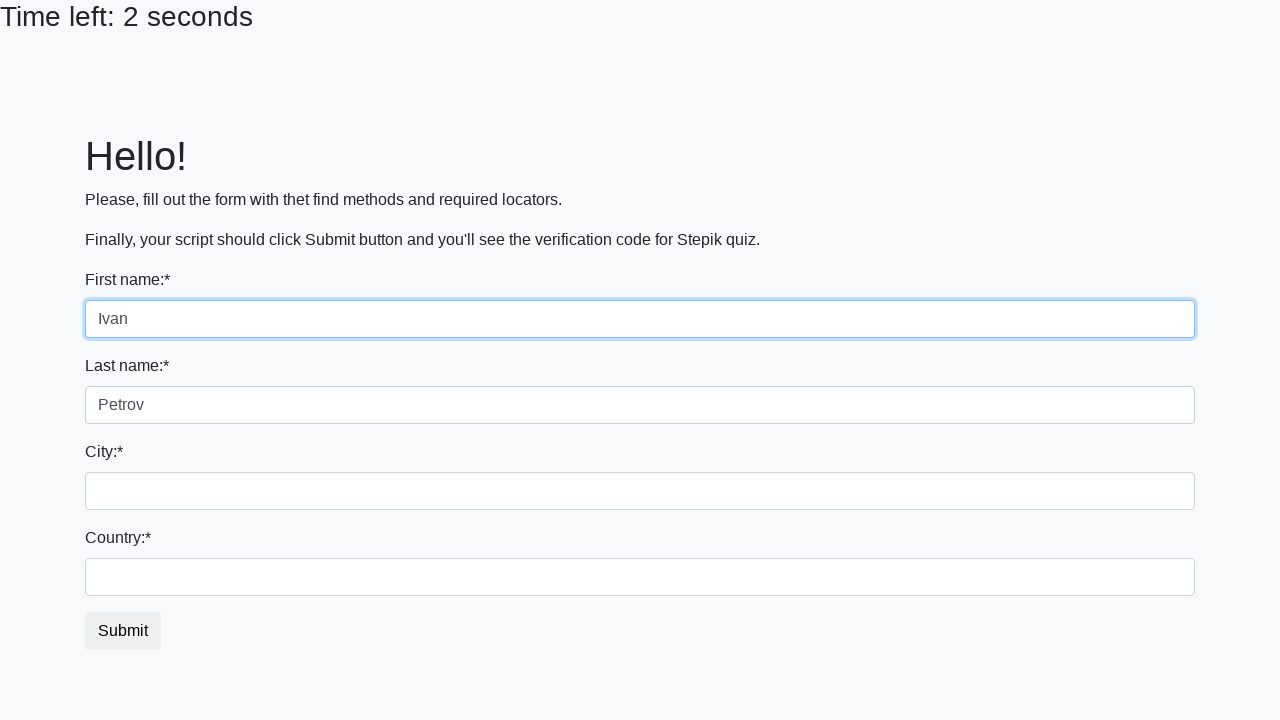

Filled country field with 'Russia' on #country
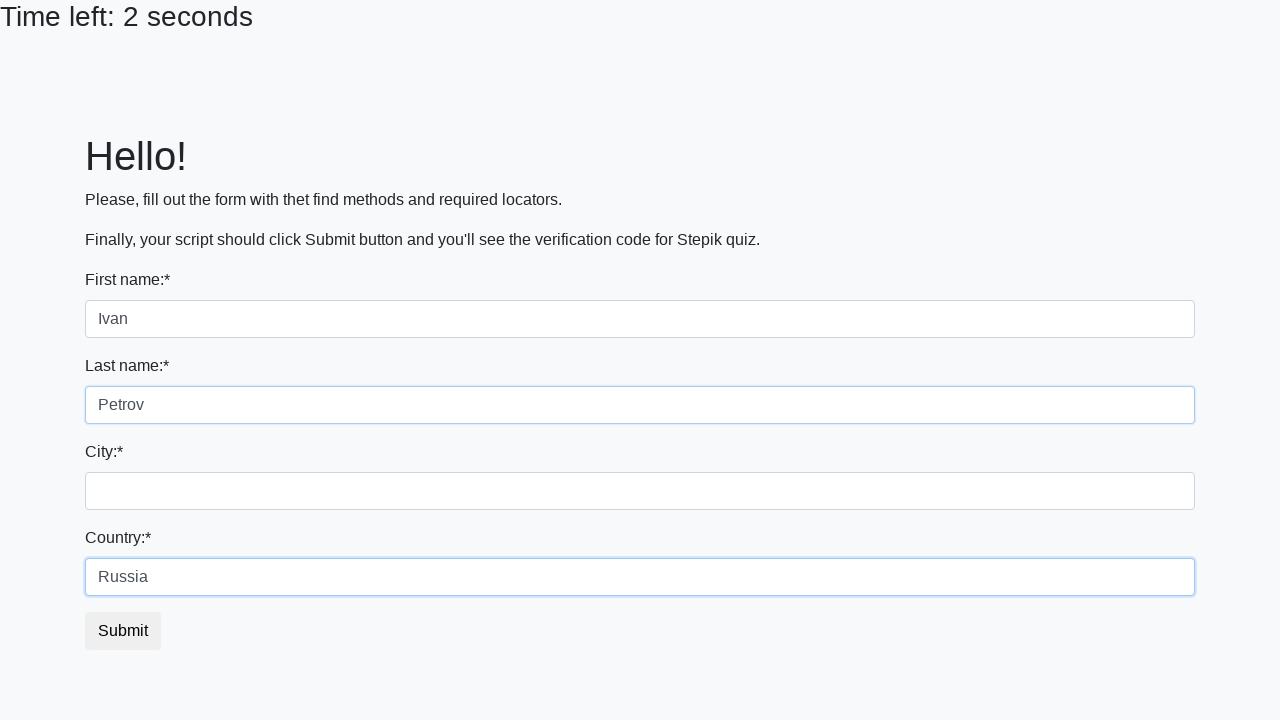

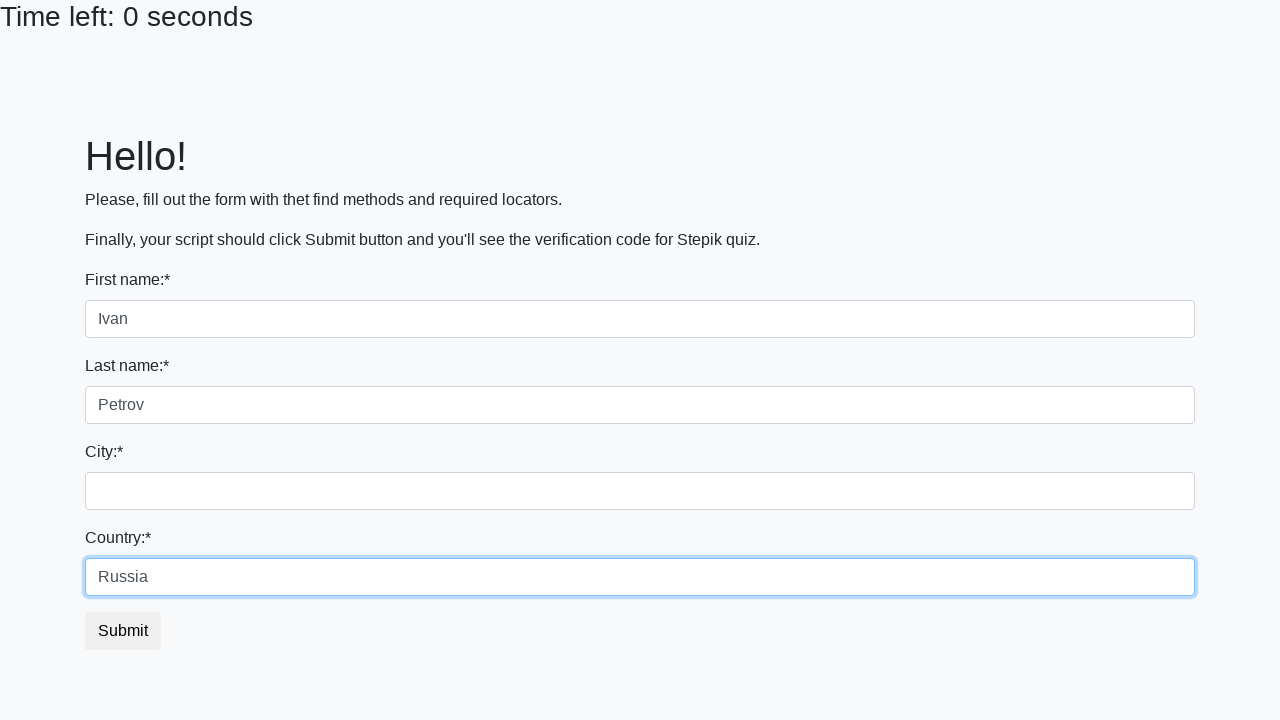